Navigates to AnhTester website and clicks on the blog link to view the blog section

Starting URL: https://anhtester.com

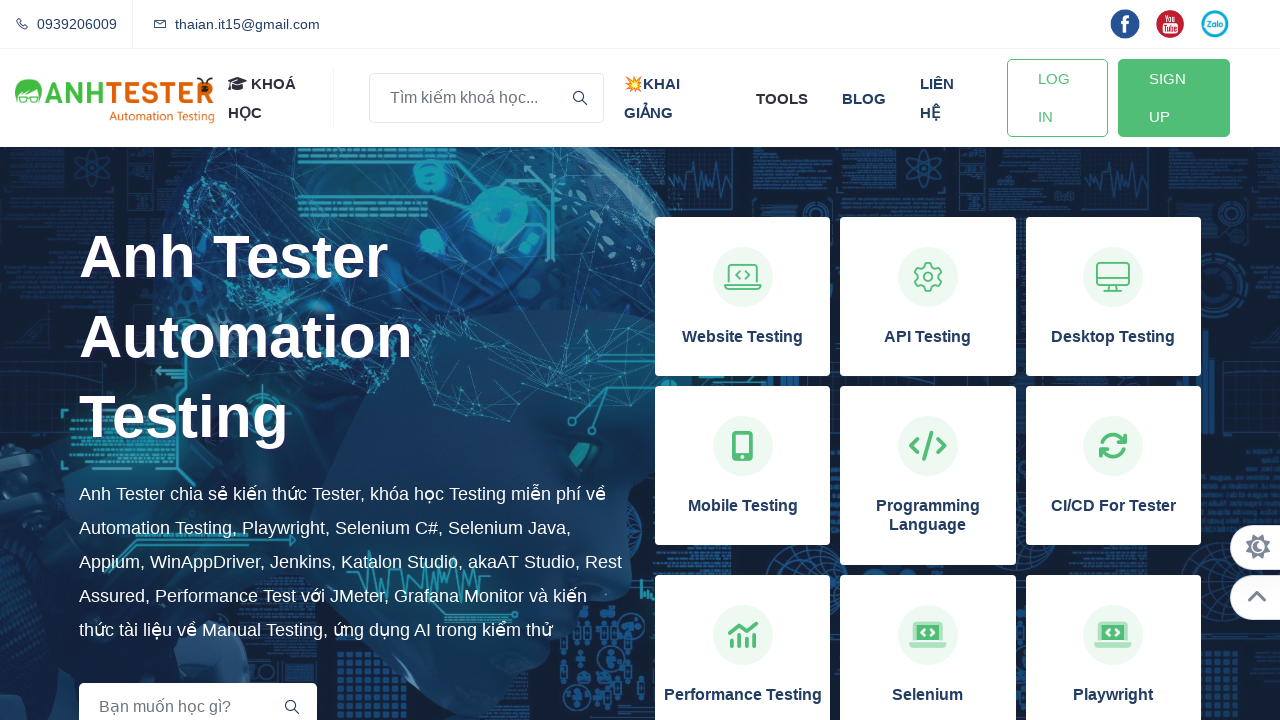

Navigated to AnhTester website (https://anhtester.com)
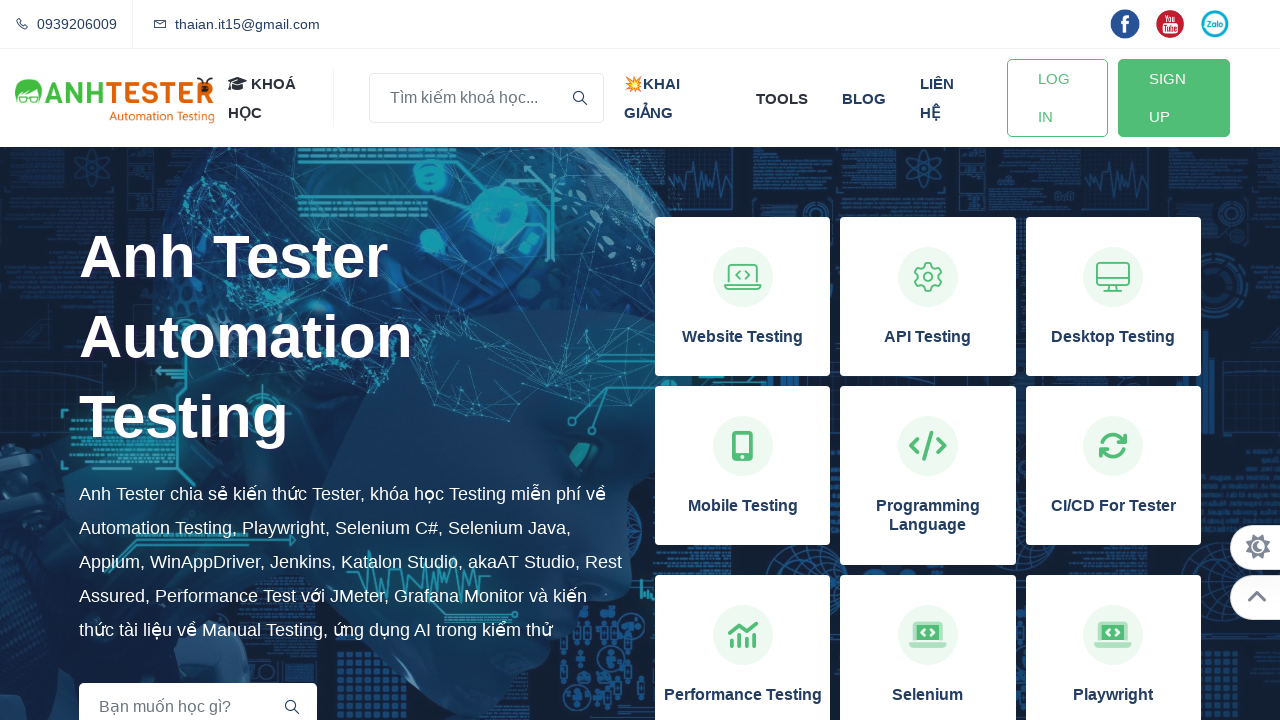

Clicked on the blog link to view the blog section at (864, 98) on xpath=//a[normalize-space()='blog']
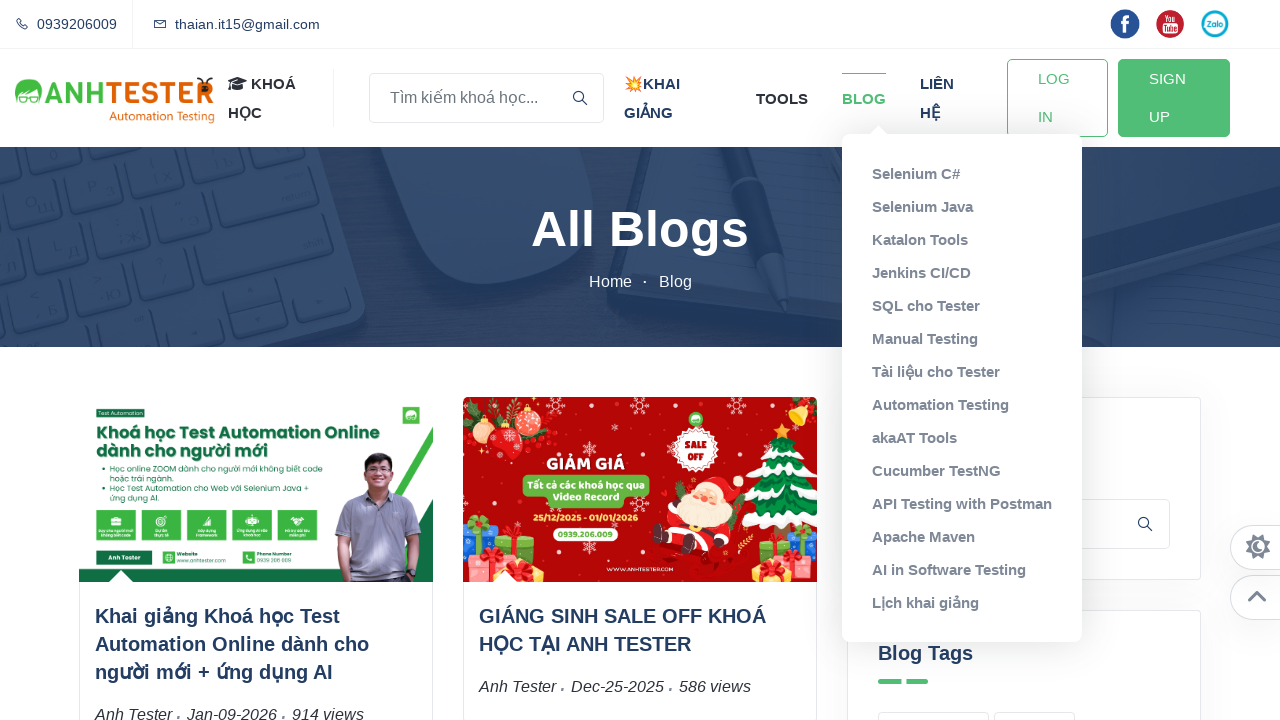

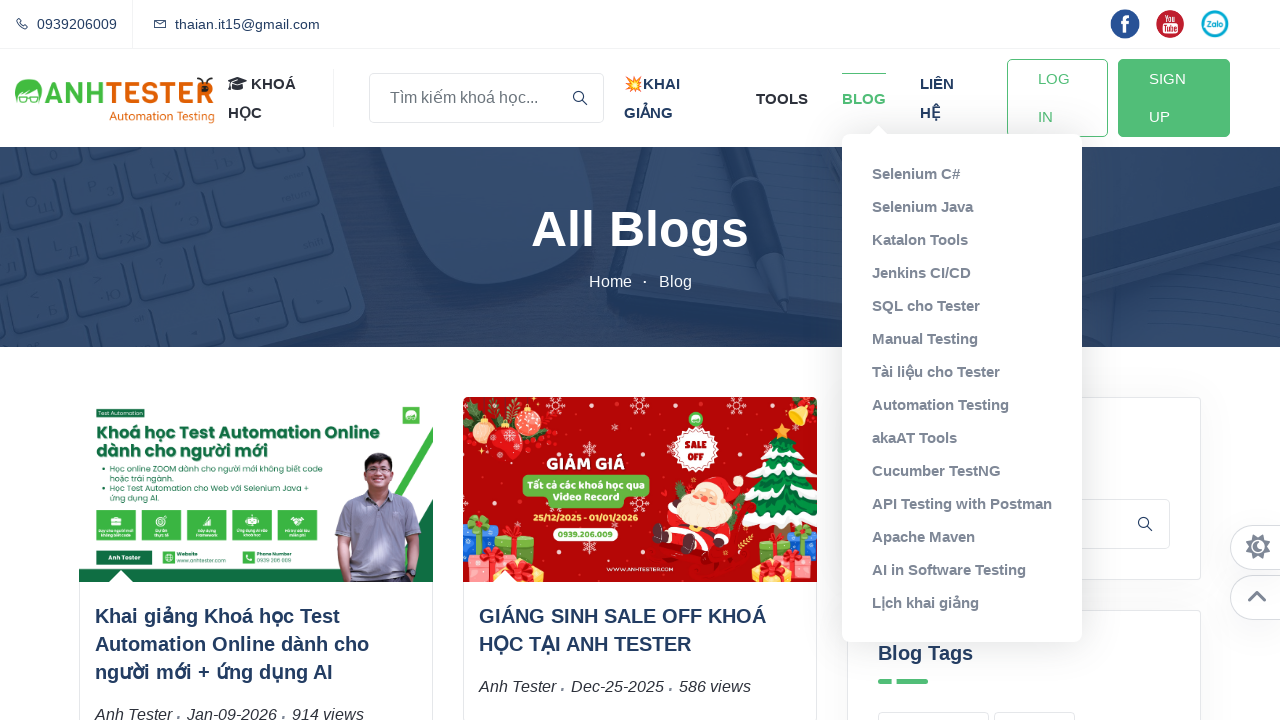